Tests search navigation by filling the search input and pressing Enter to navigate to items page

Starting URL: https://meli-ejercicio-git-main-cavilarts-projects.vercel.app/

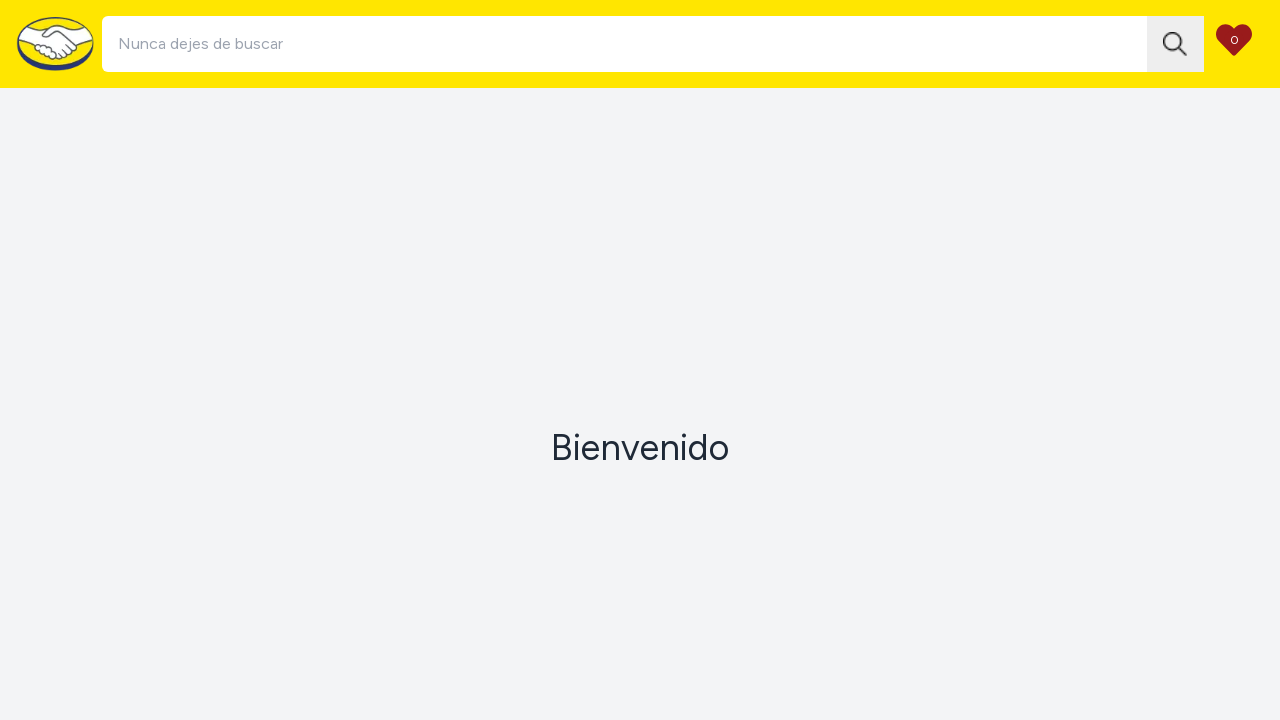

Filled search input with 'test' on [data-testid=search-input]
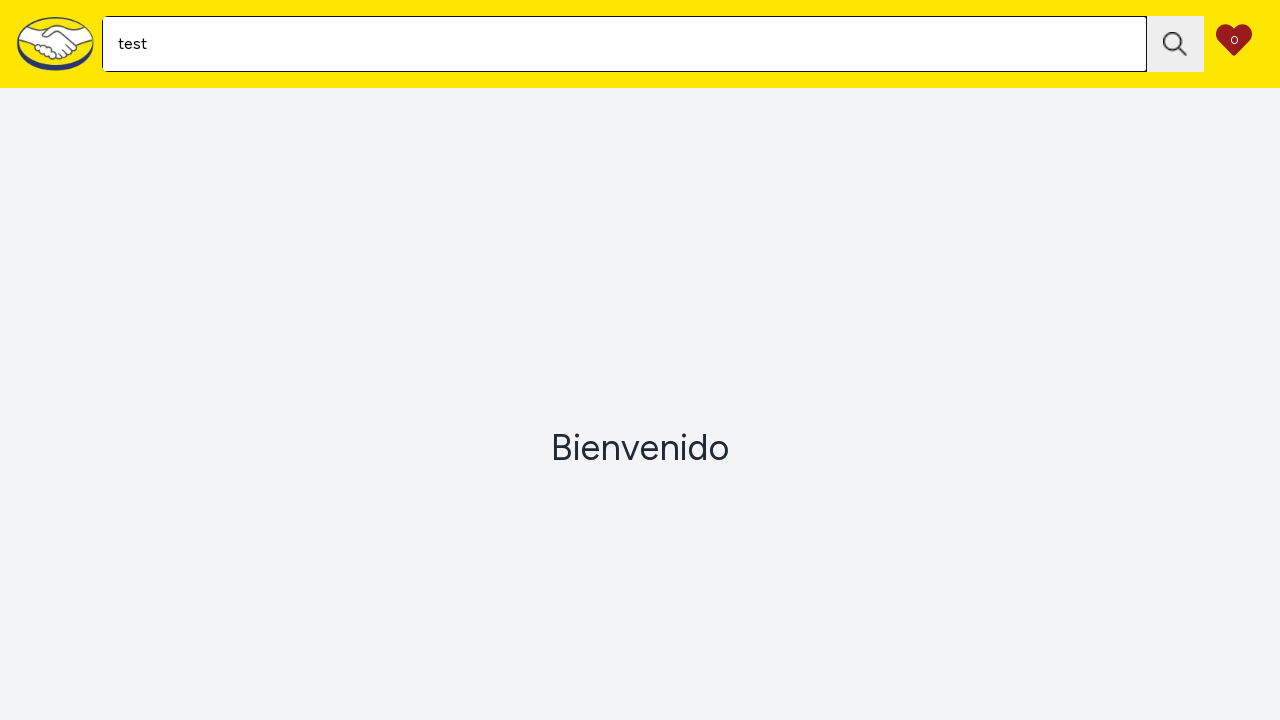

Pressed Enter on search input to navigate on [data-testid=search-input]
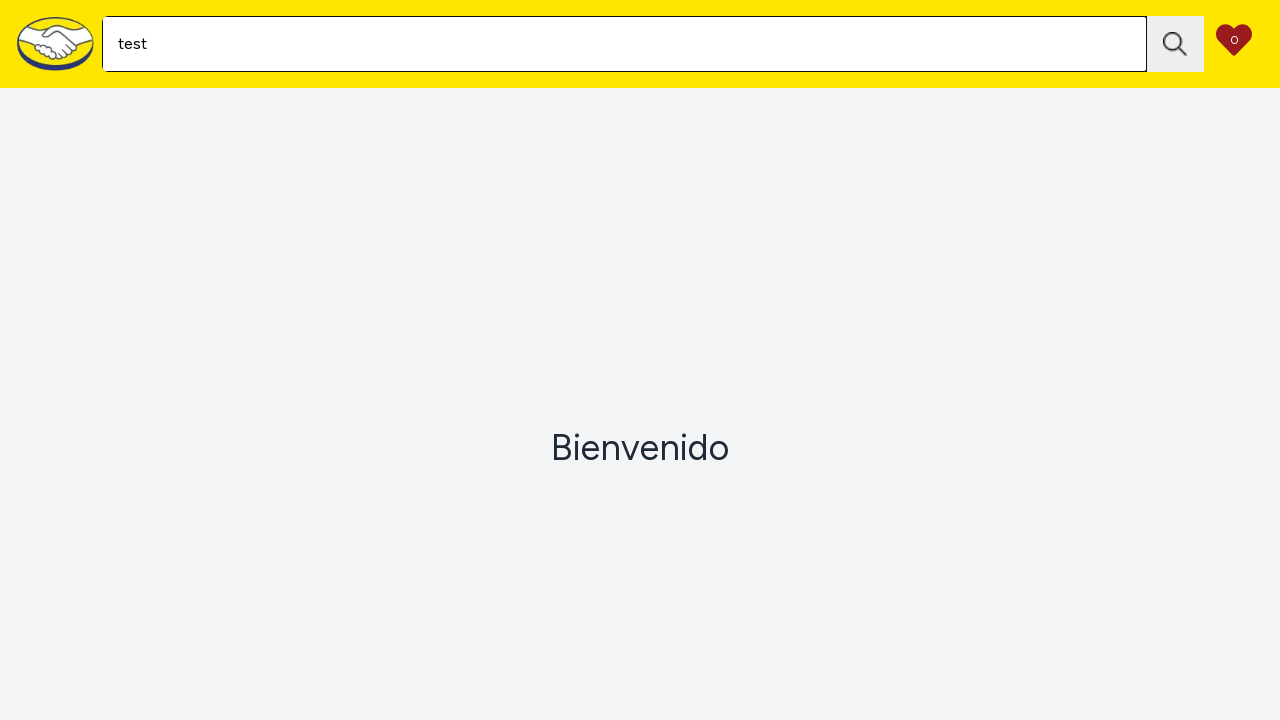

Navigated to items page with search query
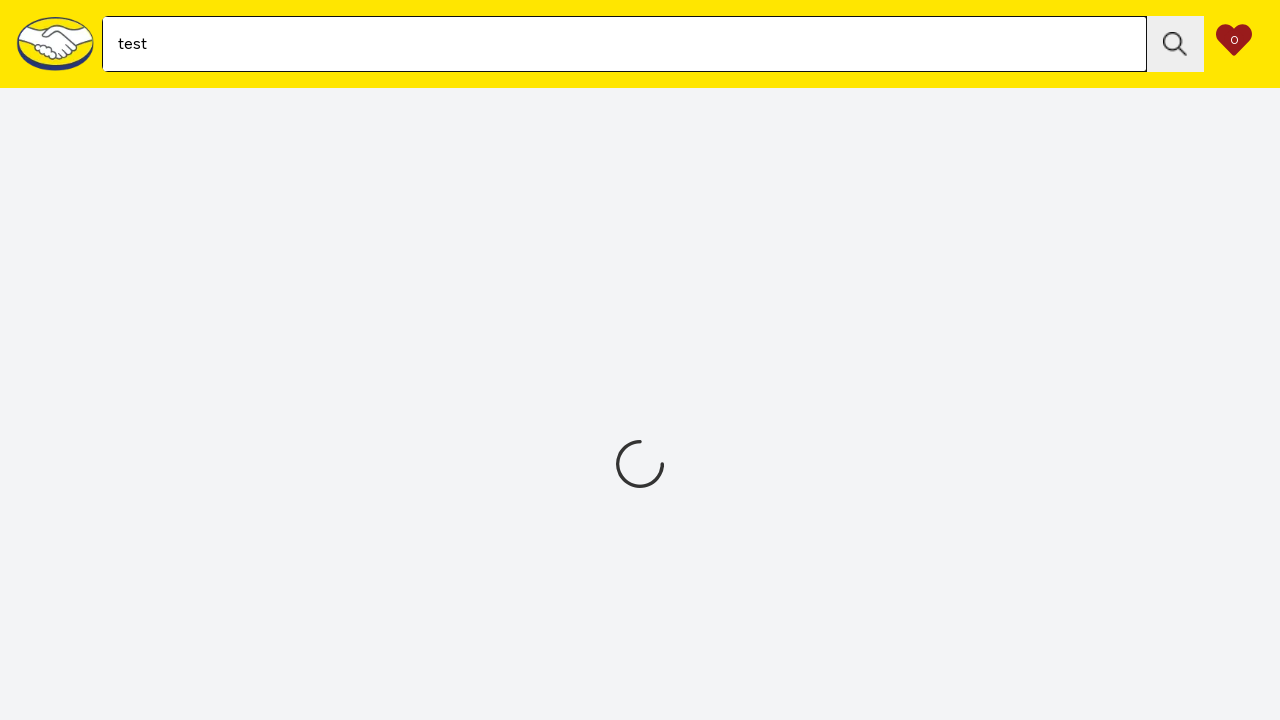

Items page loaded successfully
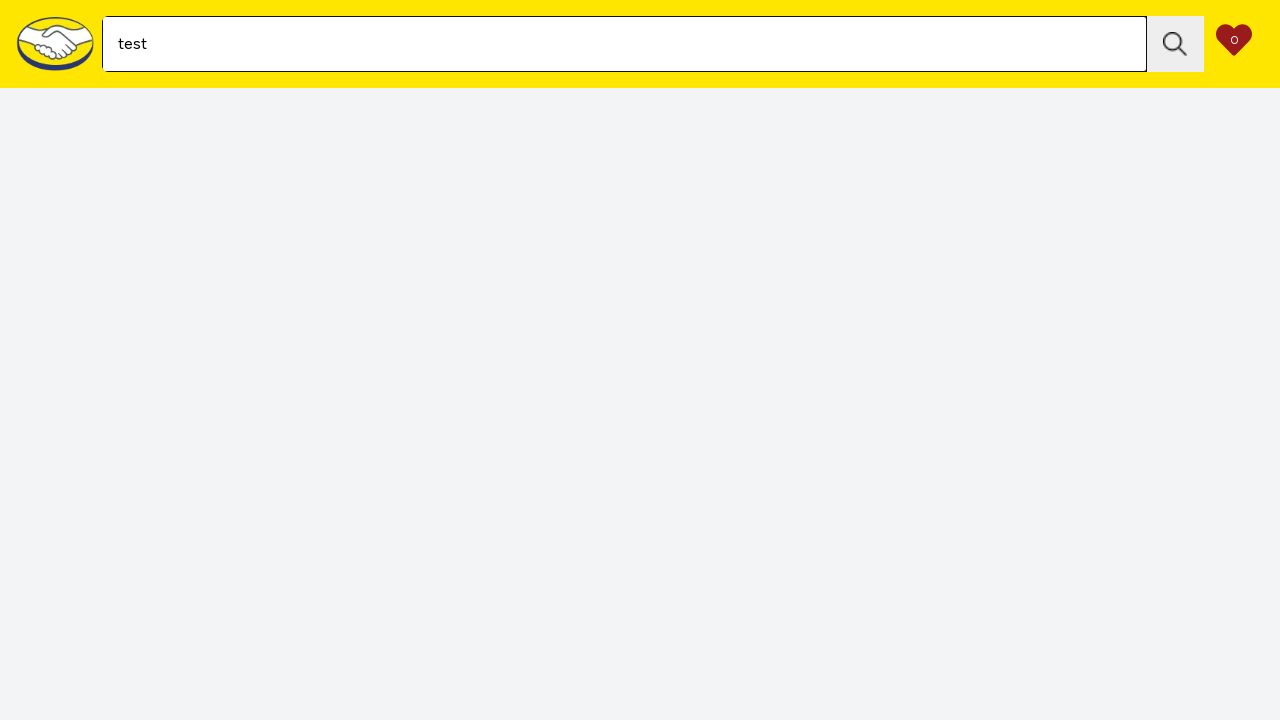

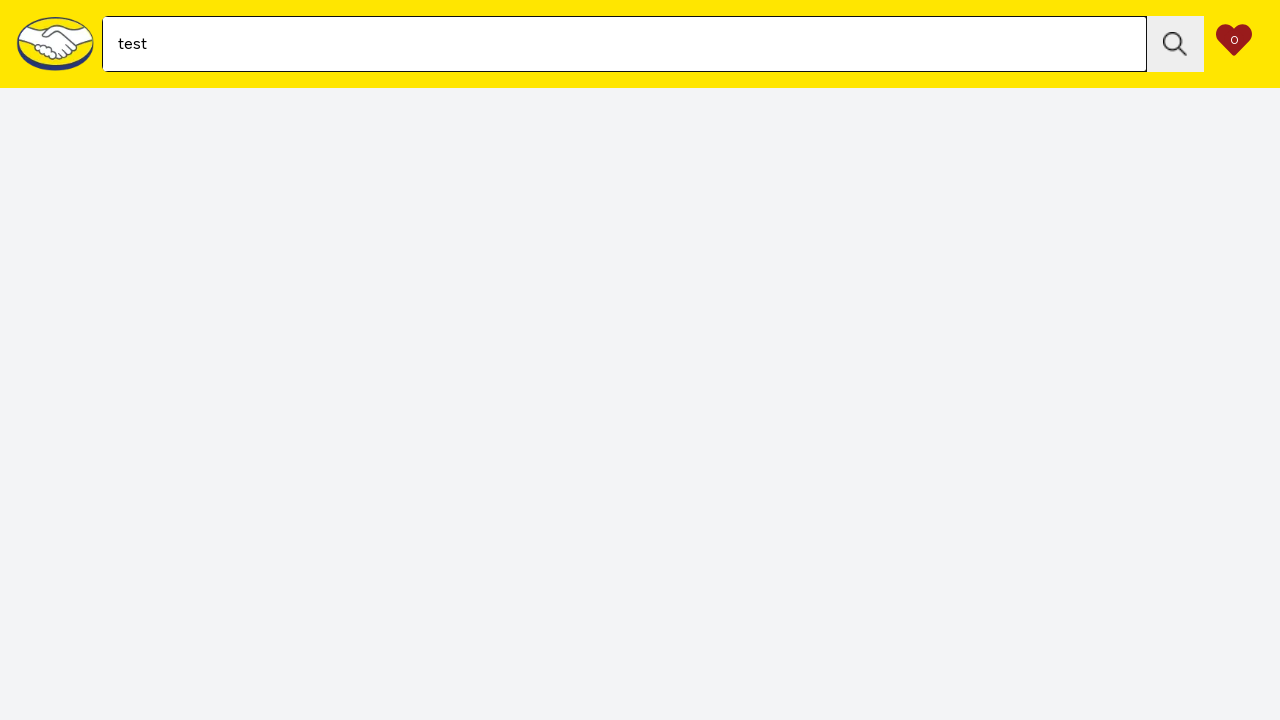